Tests checkbox functionality by clicking on checkboxes to toggle their selected state. Interacts with both checkboxes on the page.

Starting URL: http://the-internet.herokuapp.com/checkboxes

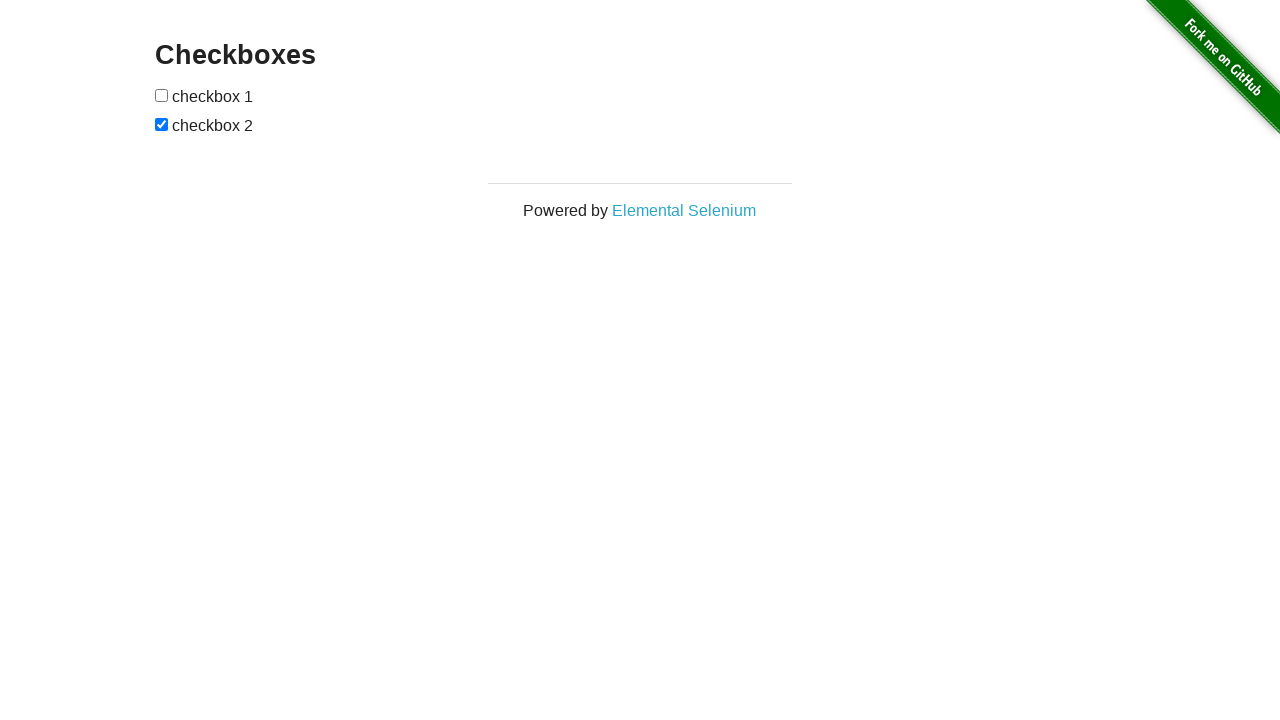

Located the first checkbox element
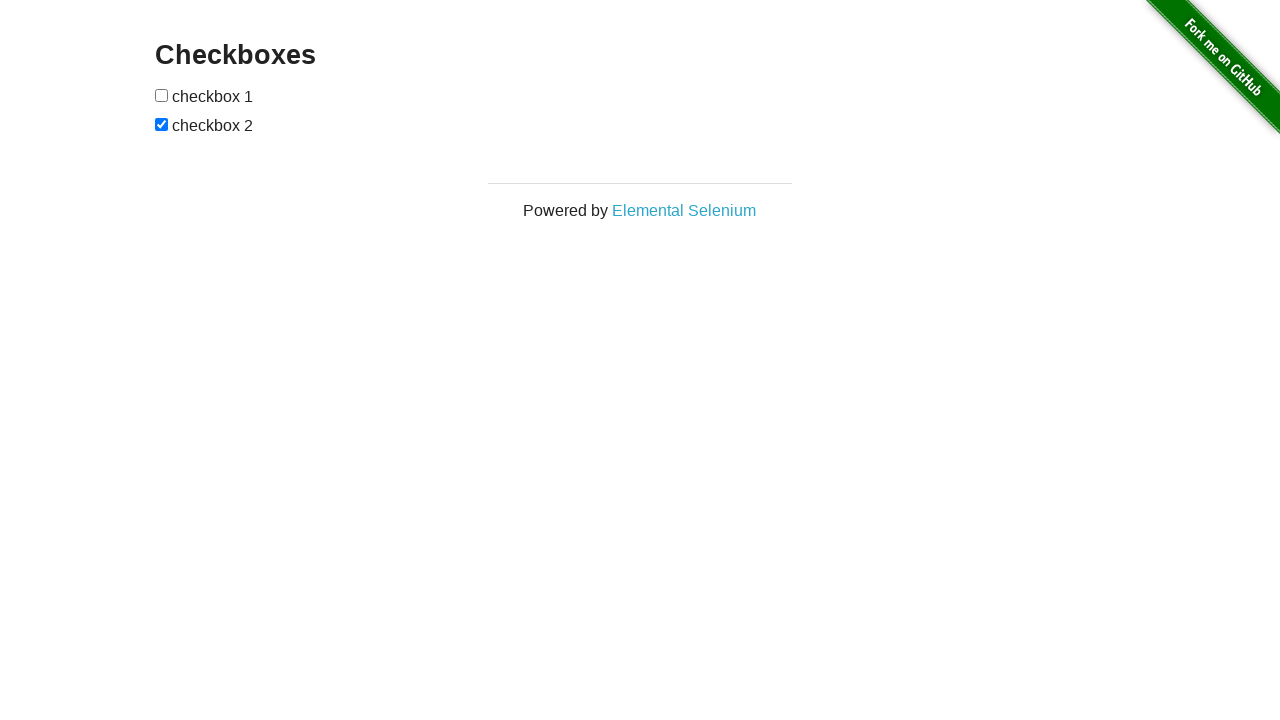

Clicked the first checkbox to toggle its state at (162, 95) on [type=checkbox] >> nth=0
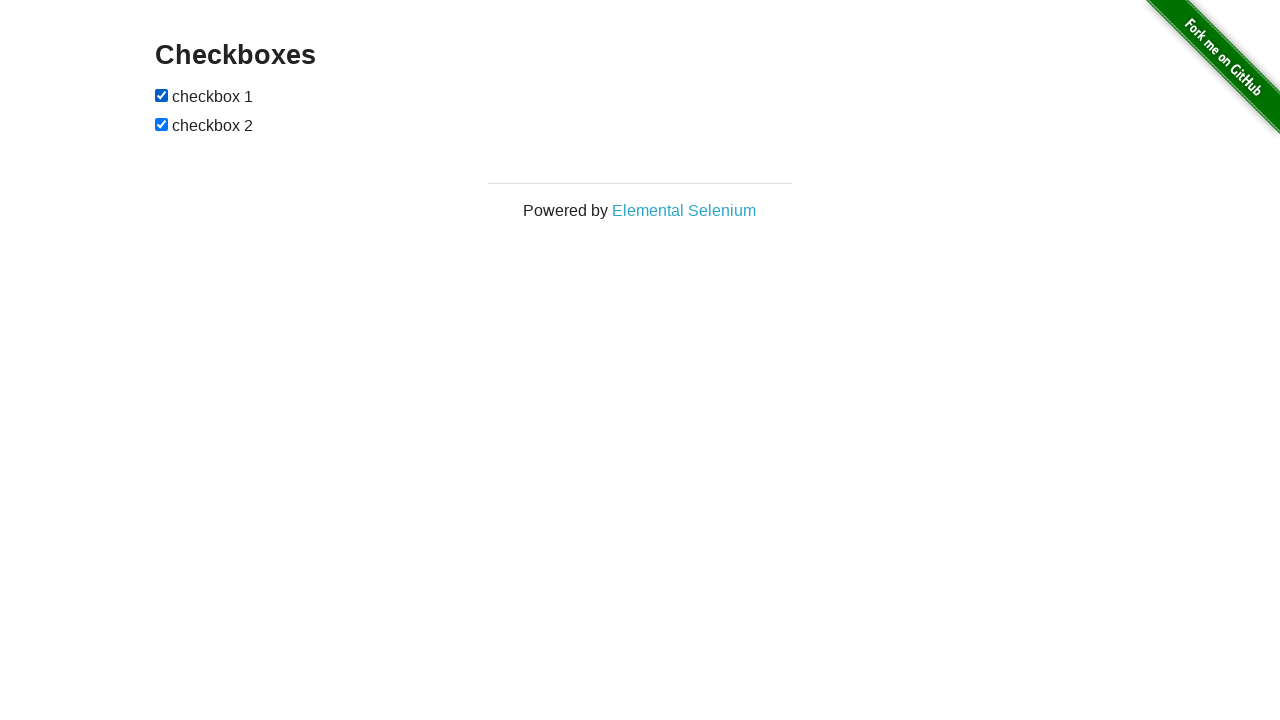

Located the second checkbox element
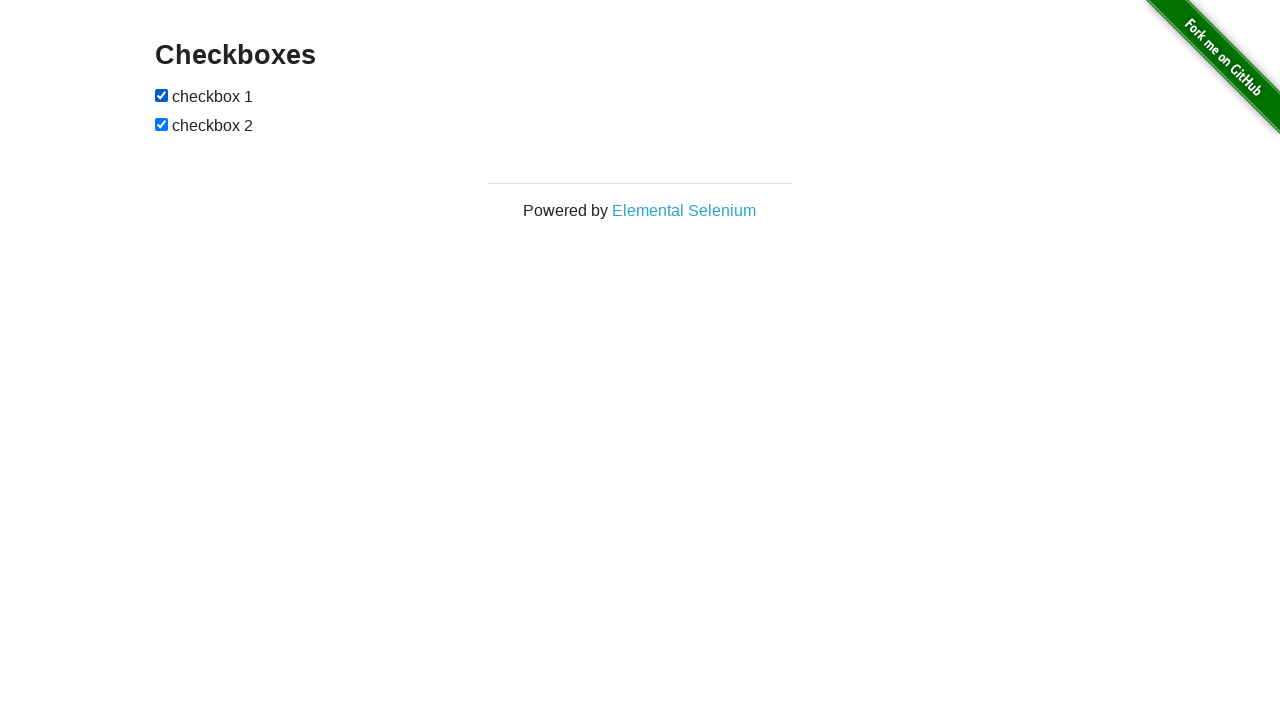

Clicked the second checkbox to toggle its state at (162, 124) on [type=checkbox] >> nth=1
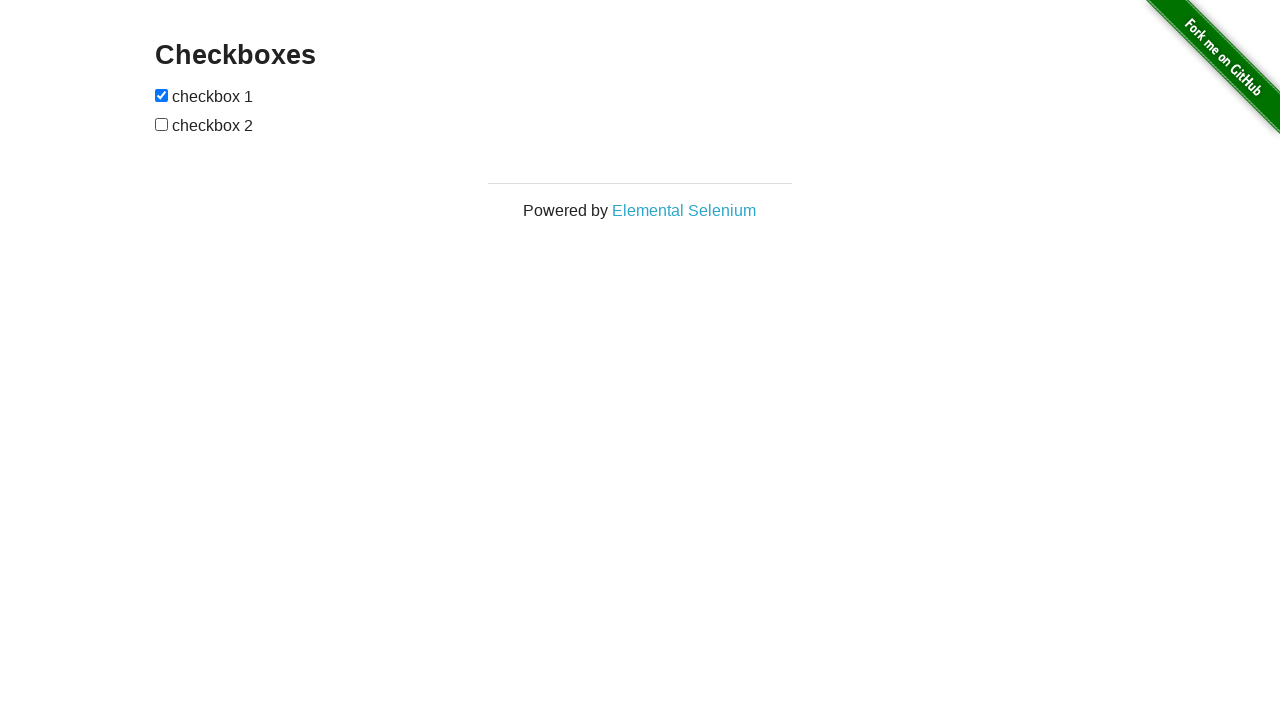

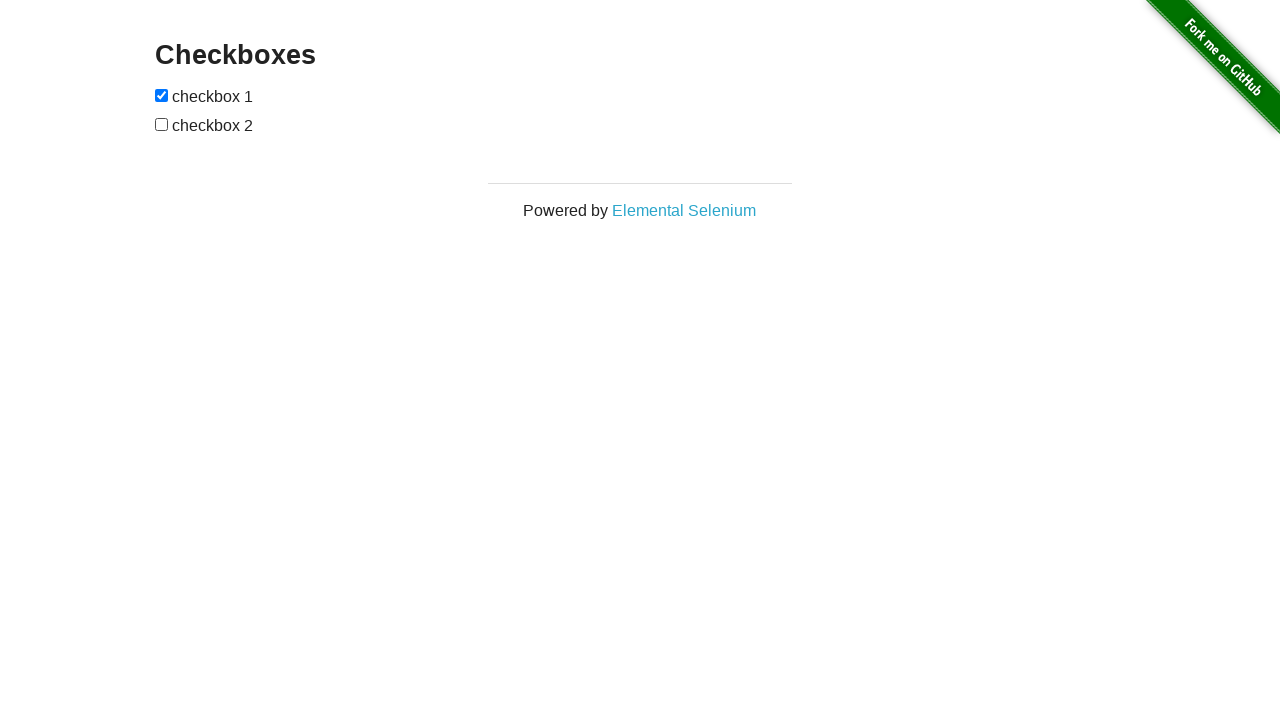